Tests drag and drop functionality by dragging an element and dropping it onto a target drop zone.

Starting URL: https://demoqa.com/droppable

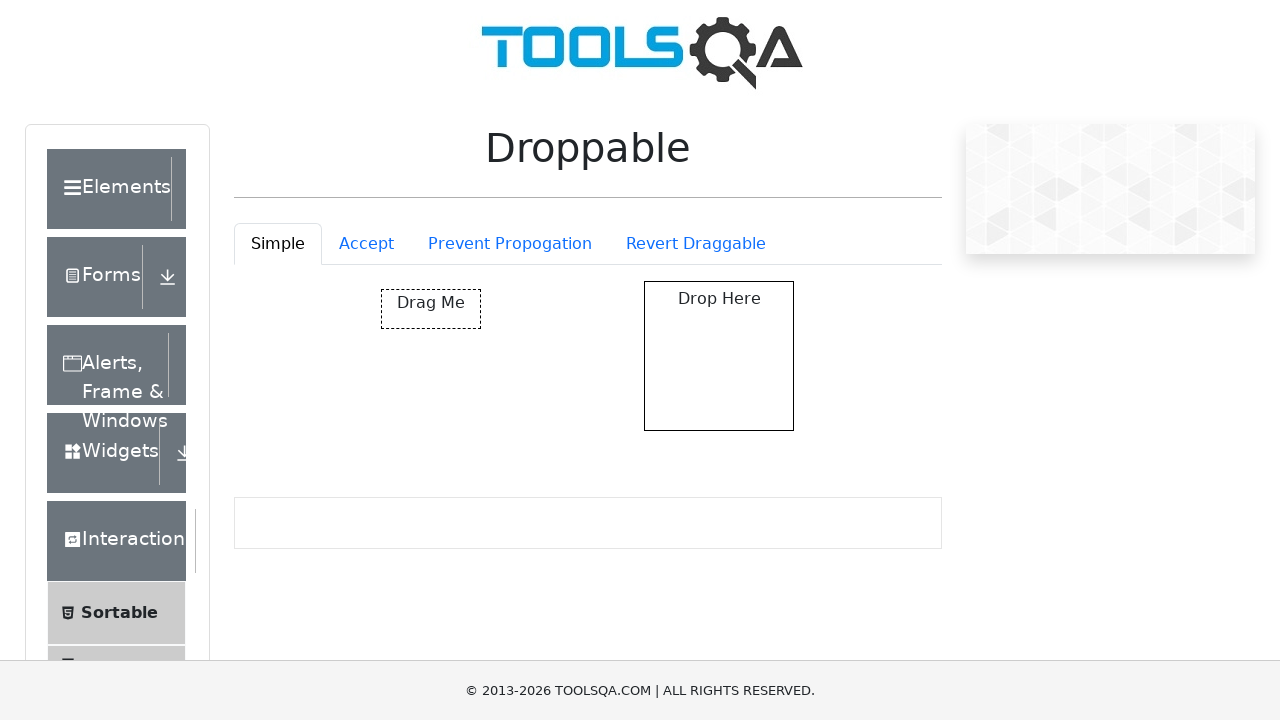

Dragged element #draggable and dropped it onto target #droppable at (719, 356)
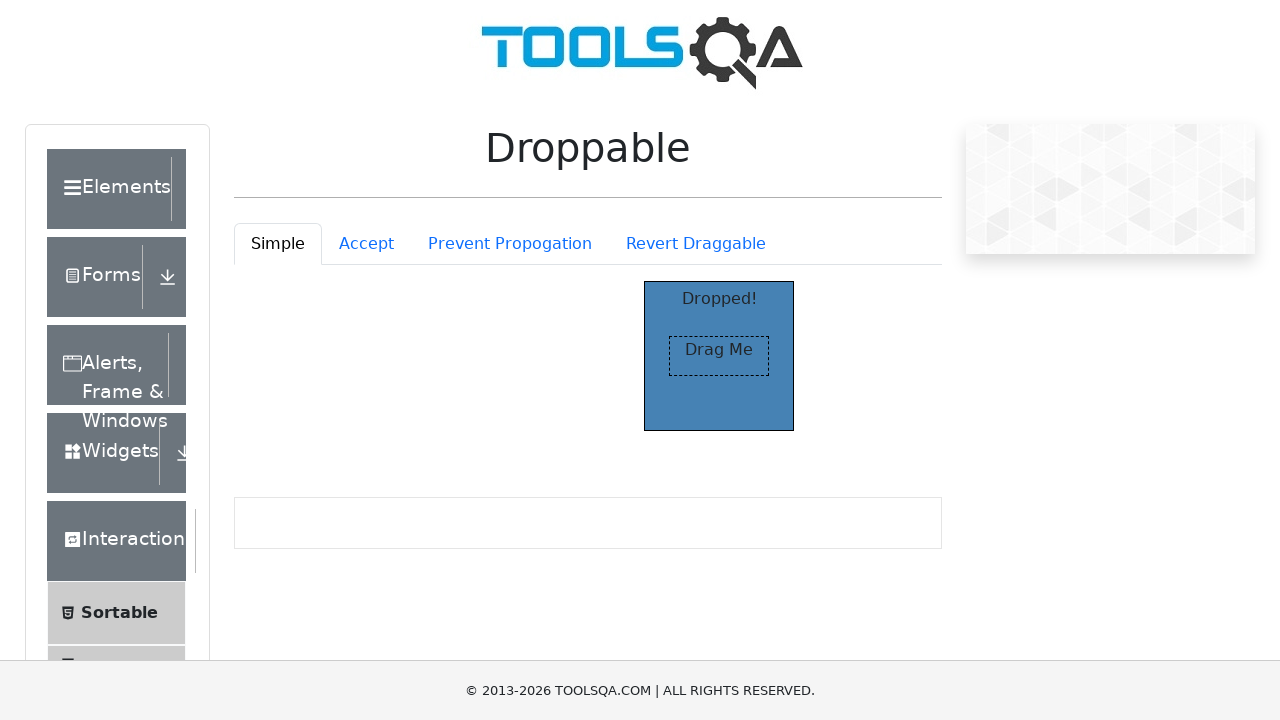

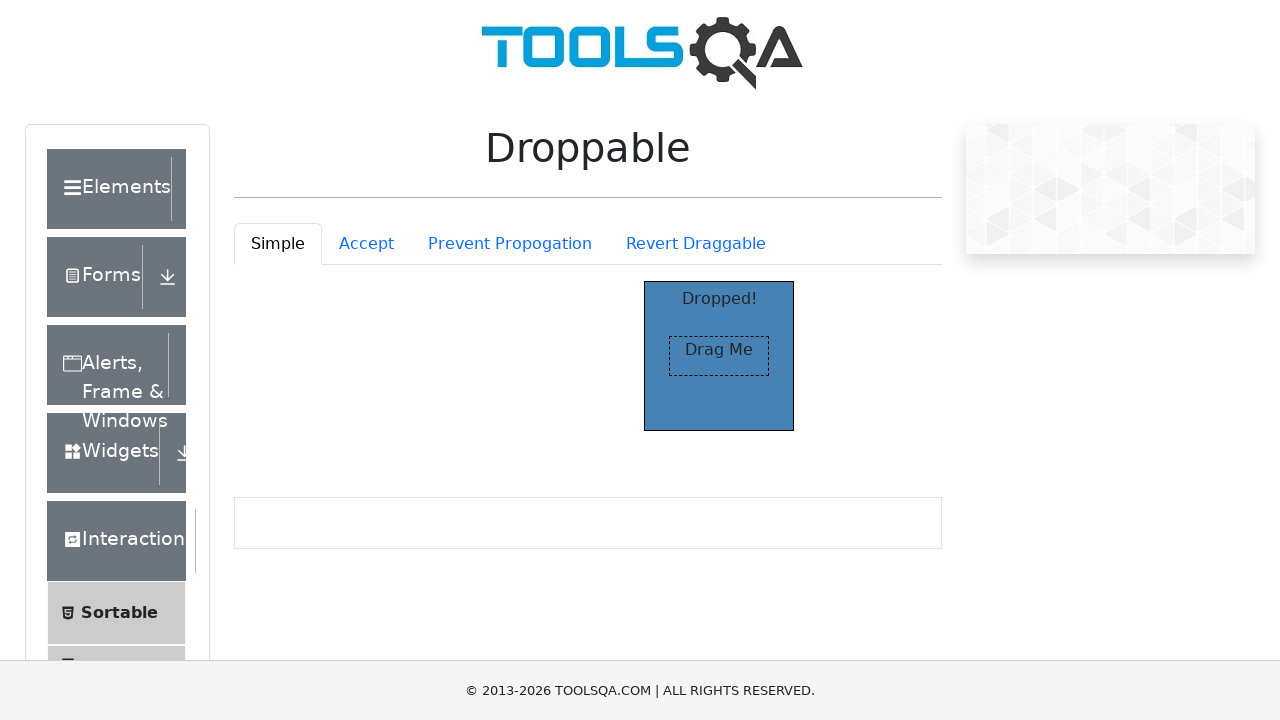